Tests the track shipment button functionality on the First Flight shipping website by clicking the Track button and verifying navigation to the tracking page.

Starting URL: https://www.firstflight.com.sg/

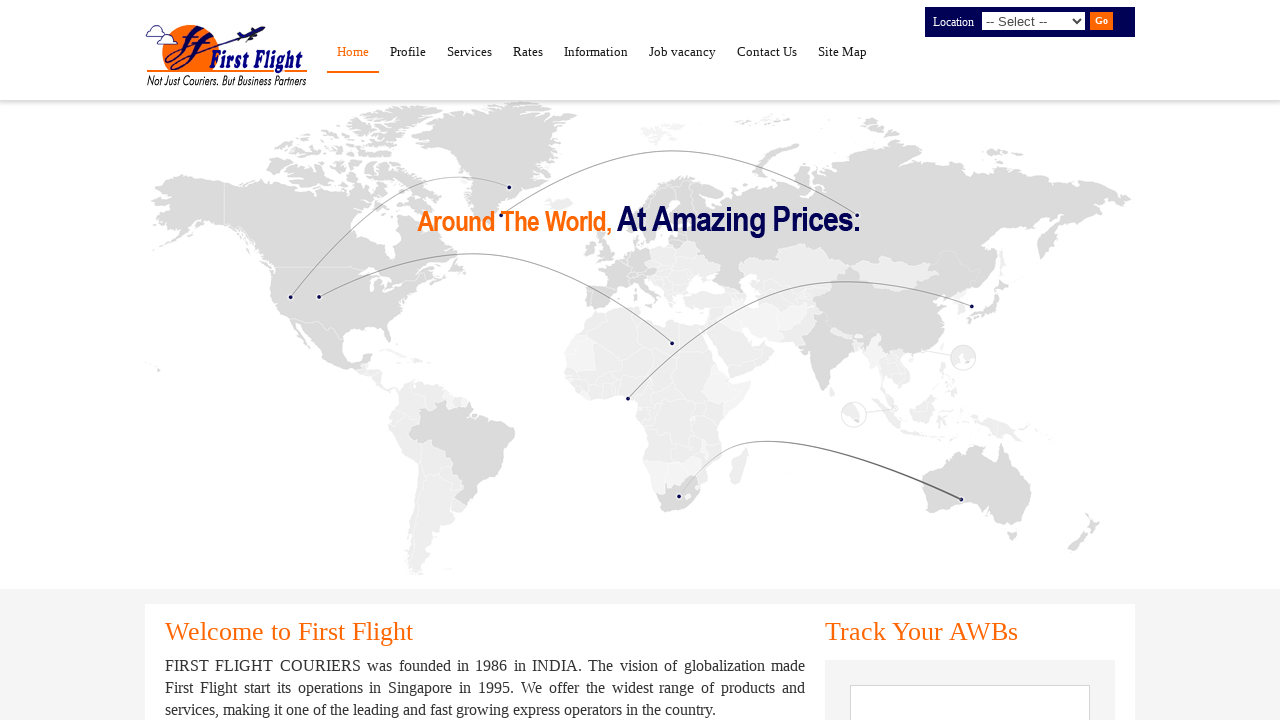

Clicked the Track button on First Flight shipping website at (901, 360) on input[value='Track']
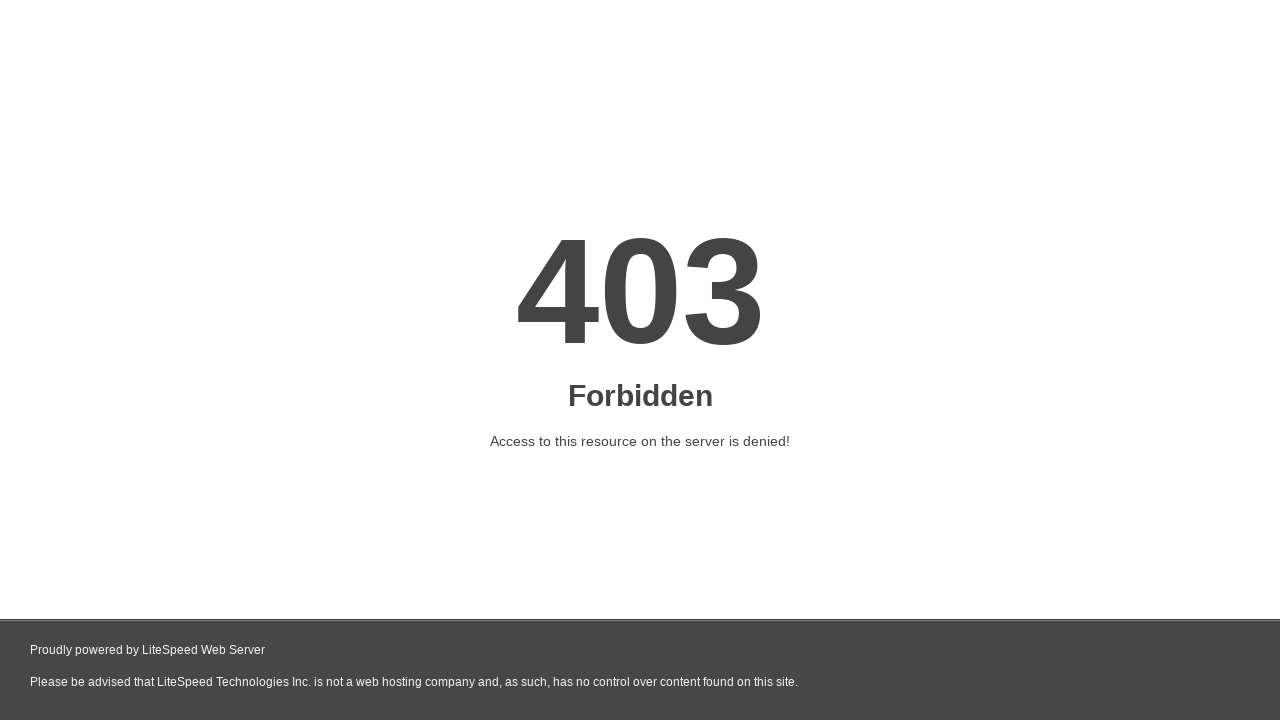

Navigation to tracking page completed successfully
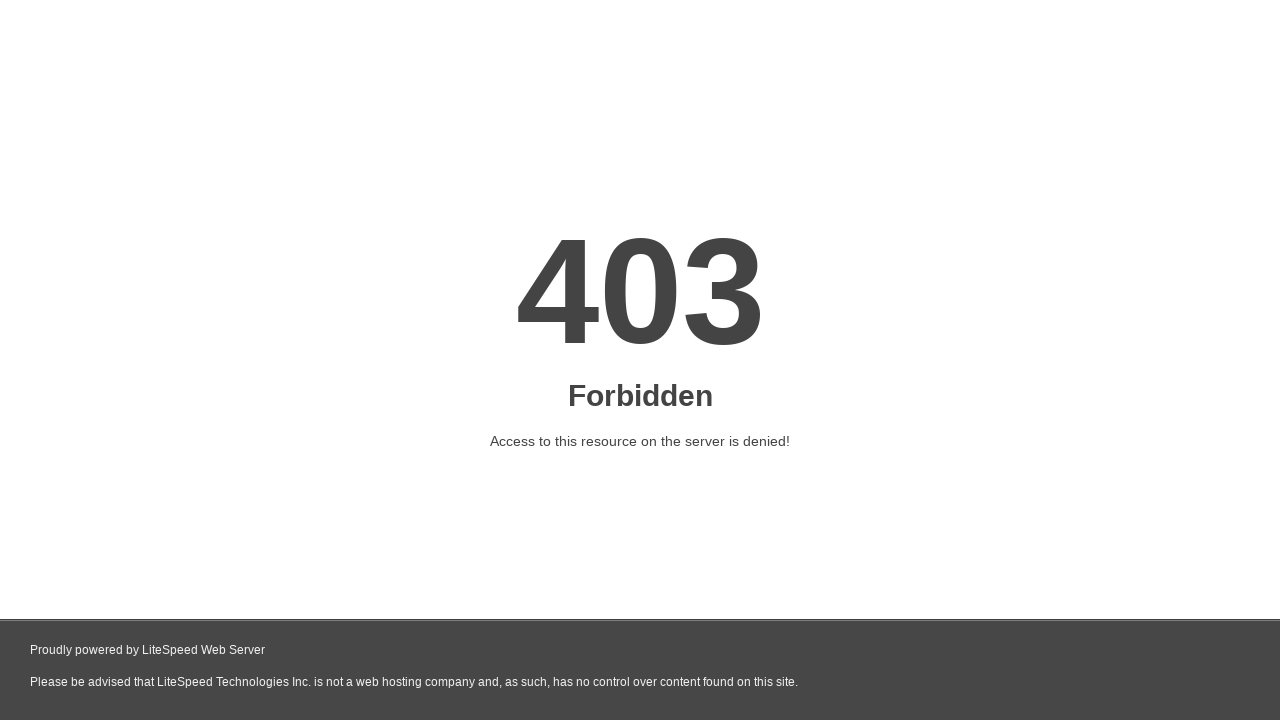

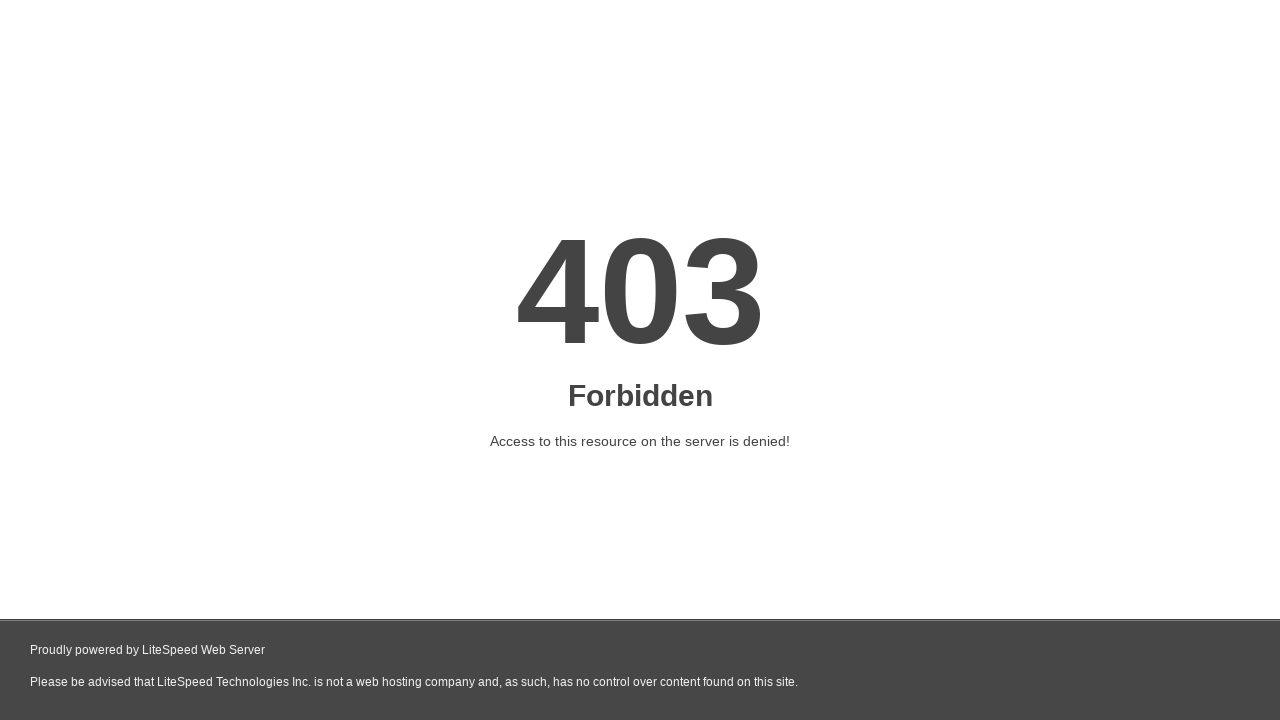